Tests the category section on the Automation Exercise website by verifying that exactly 3 category elements are present and retrieving their names

Starting URL: https://www.automationexercise.com/

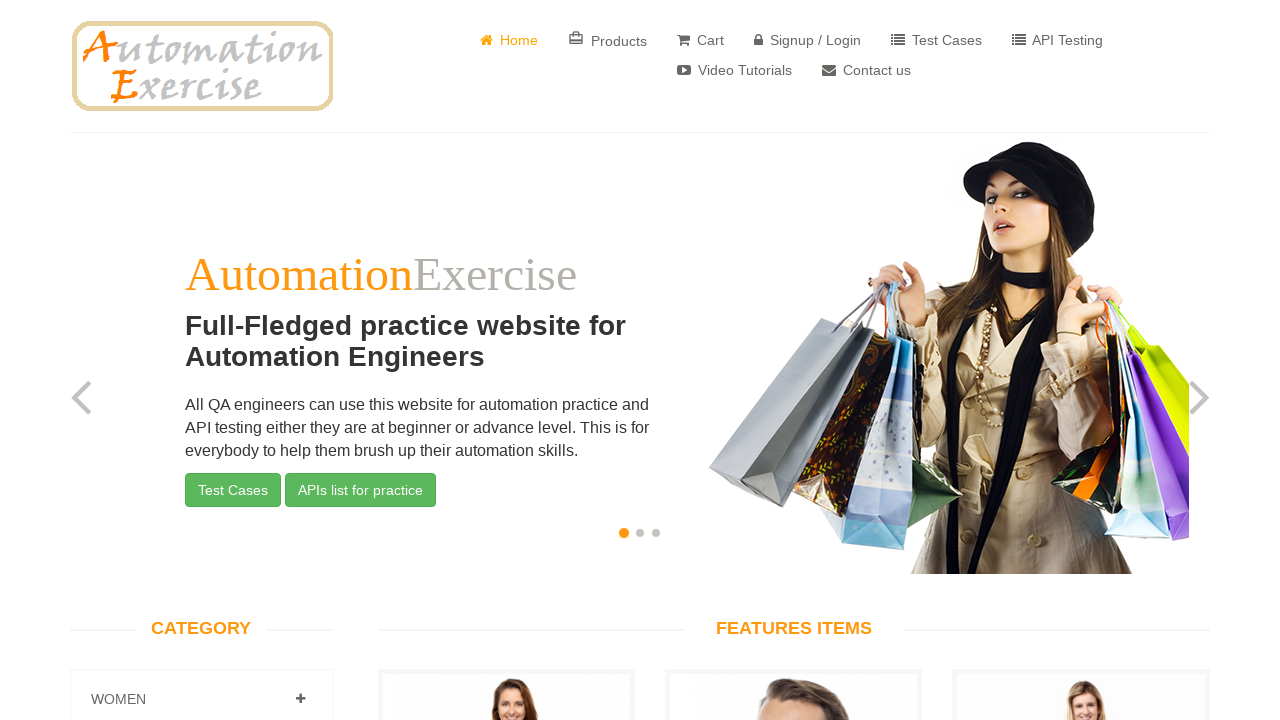

Waited for category elements (.panel-title) to load
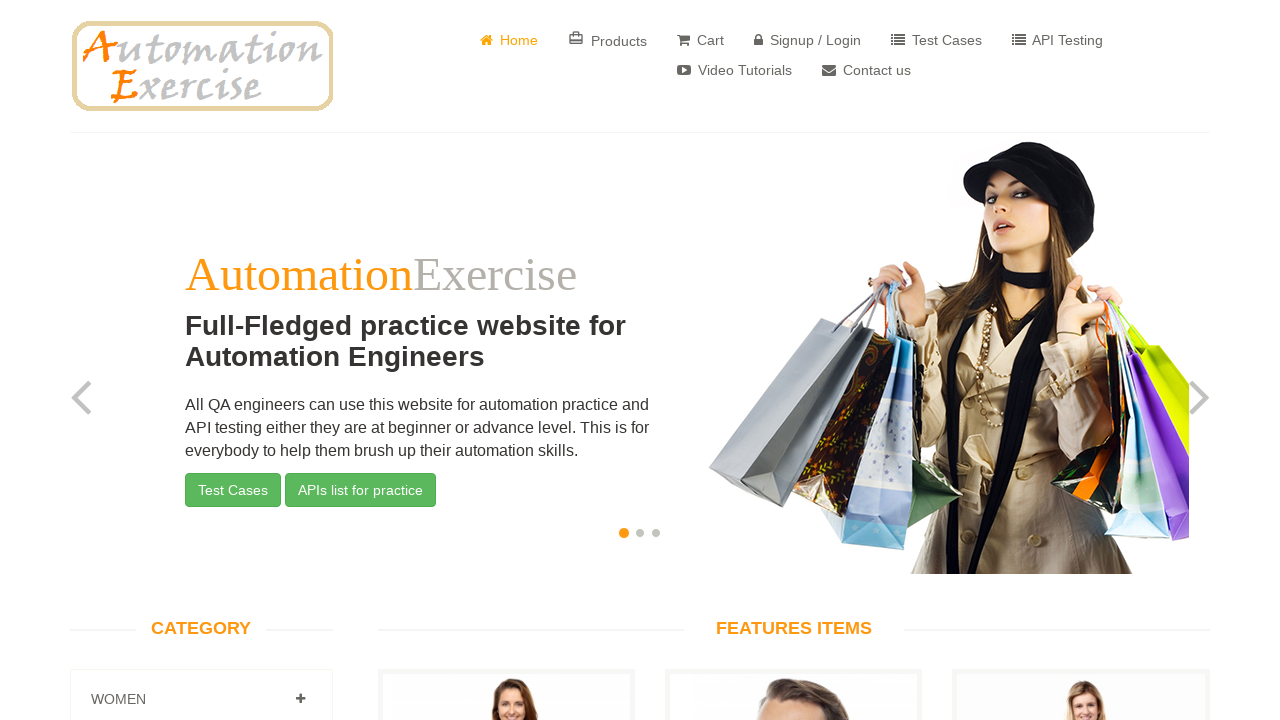

Retrieved all category elements from the page
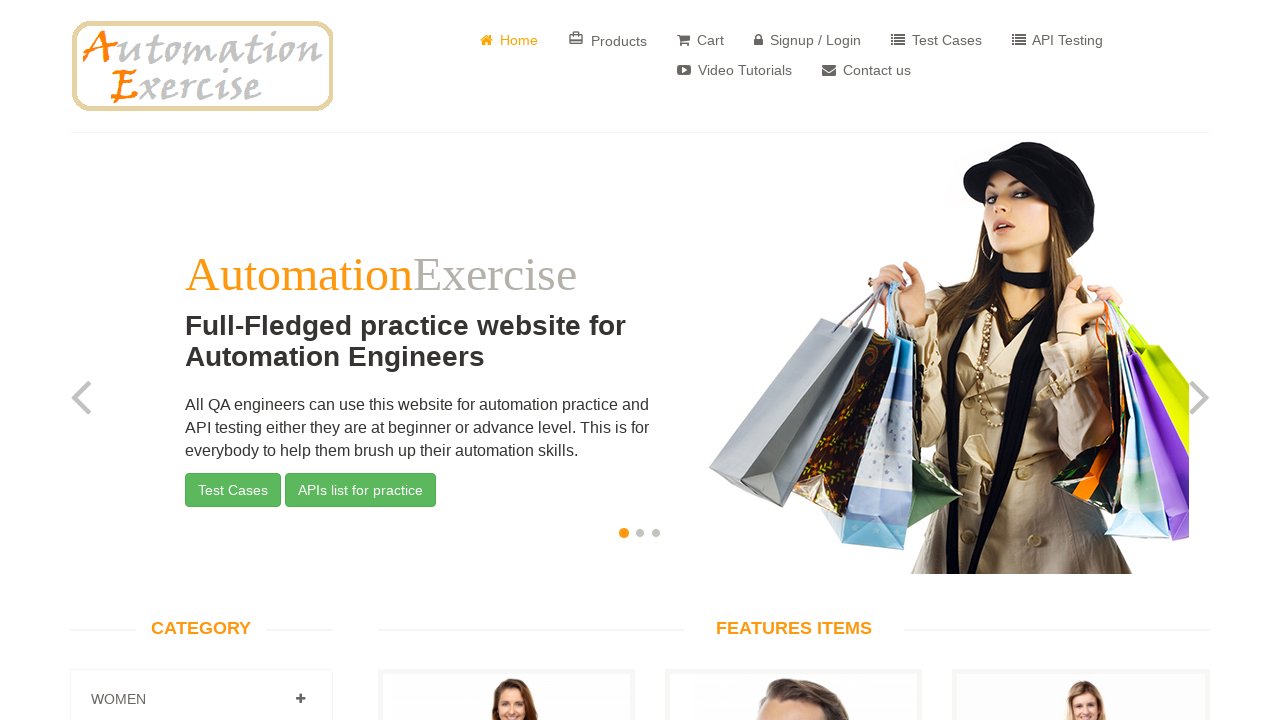

Verified that exactly 3 category elements are present
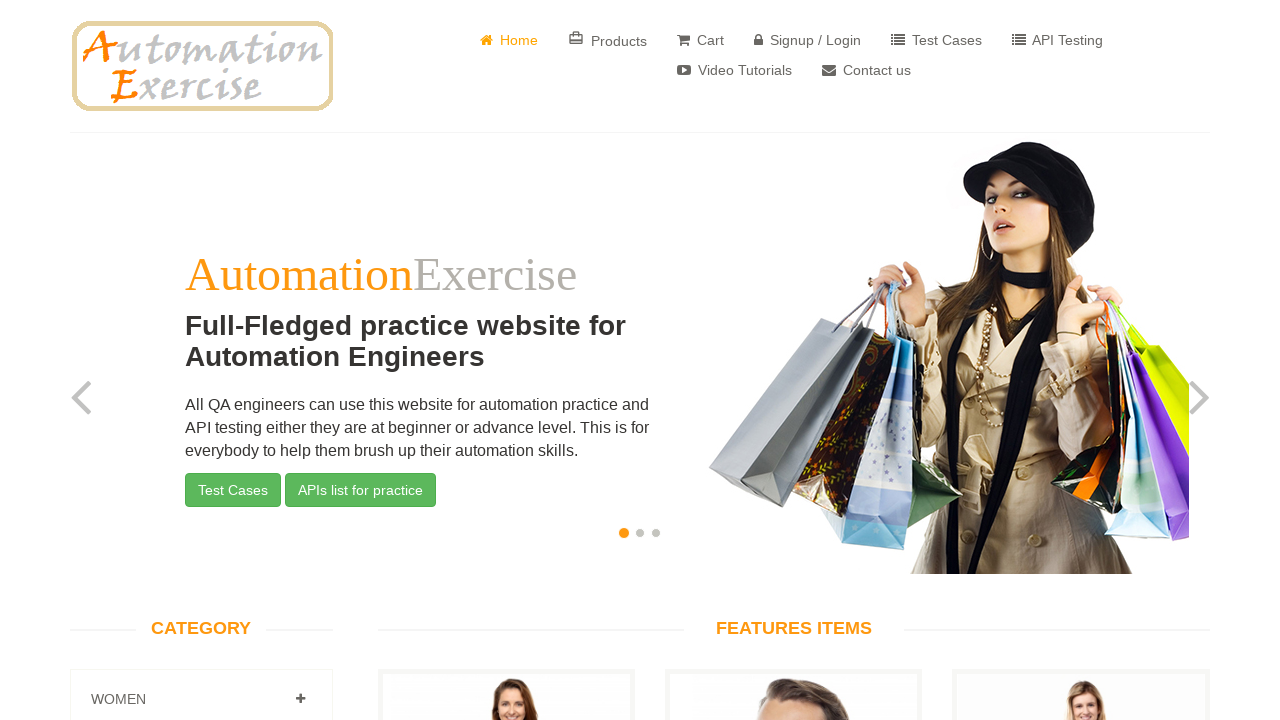

Retrieved and printed category name: 
										
											
											Women
										
									
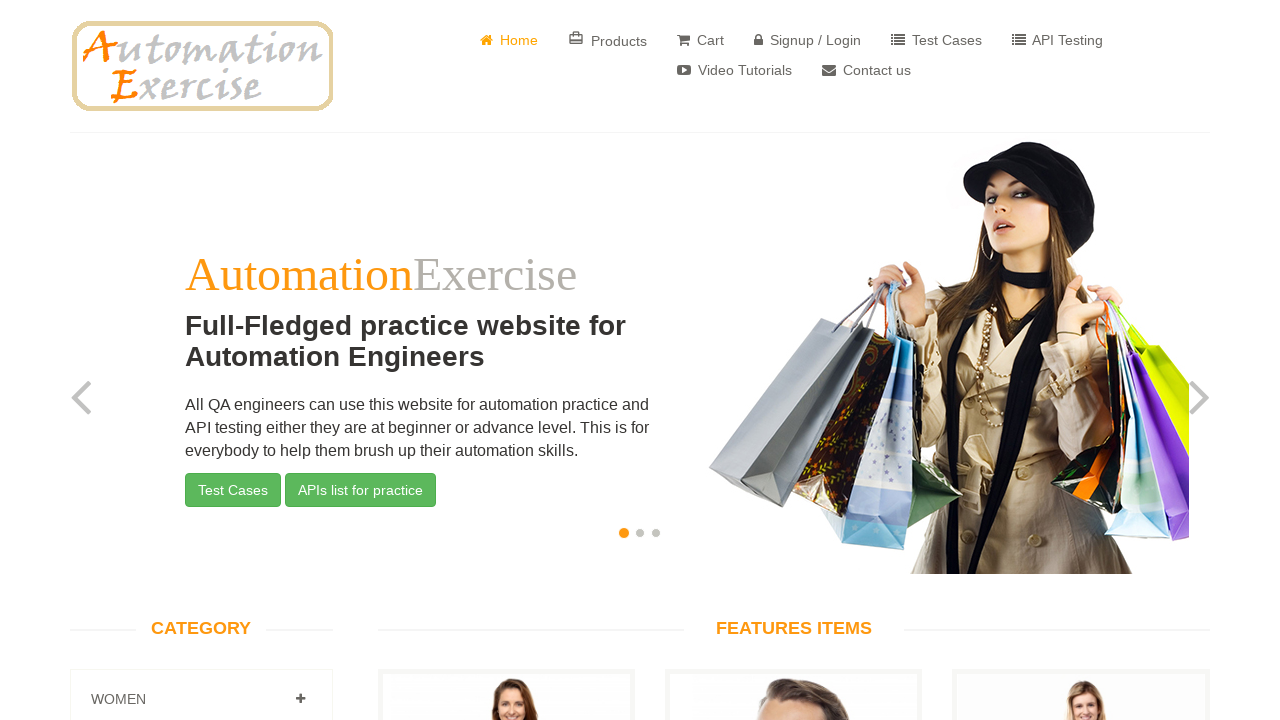

Retrieved and printed category name: 
										
											
											Men
										
									
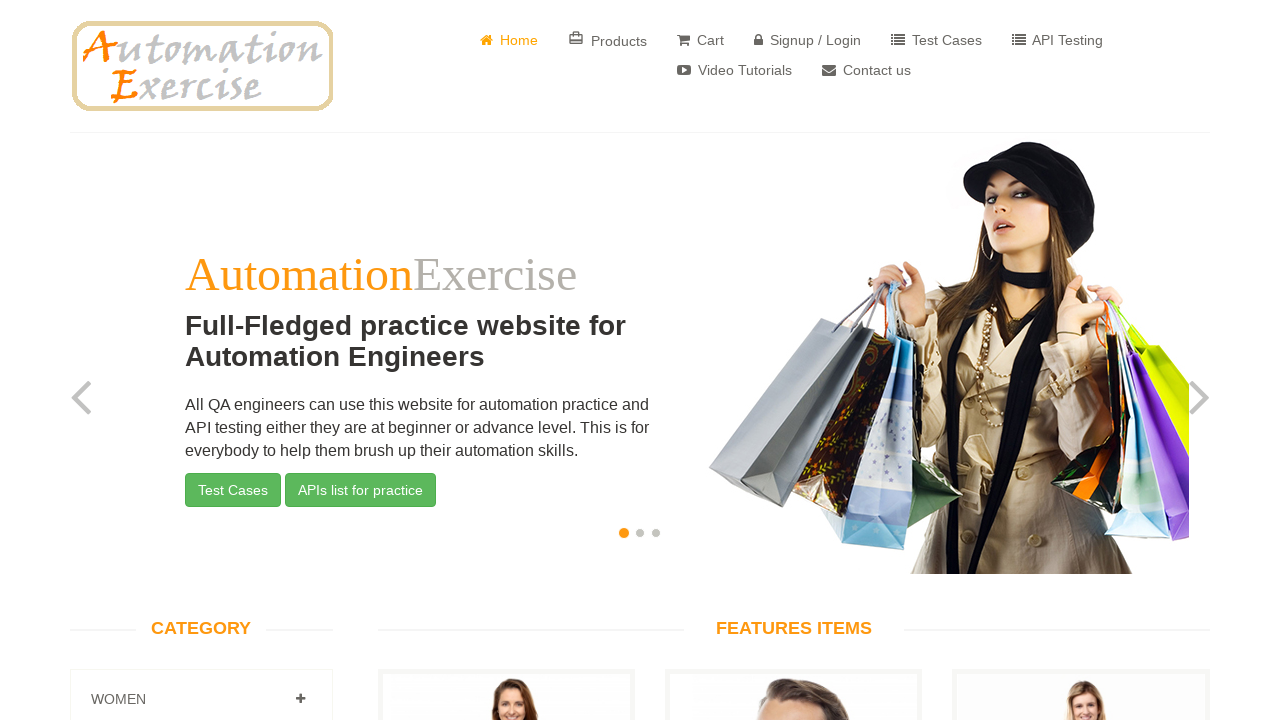

Retrieved and printed category name: 
										
											
											Kids
										
									
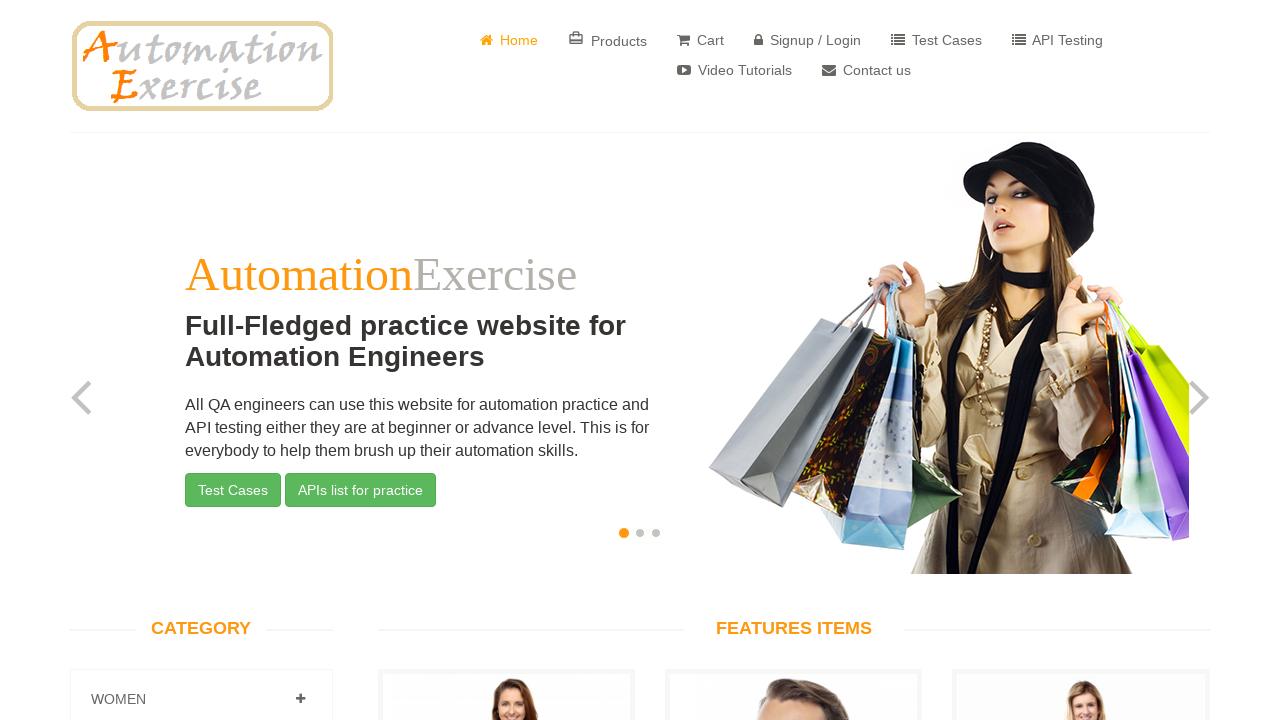

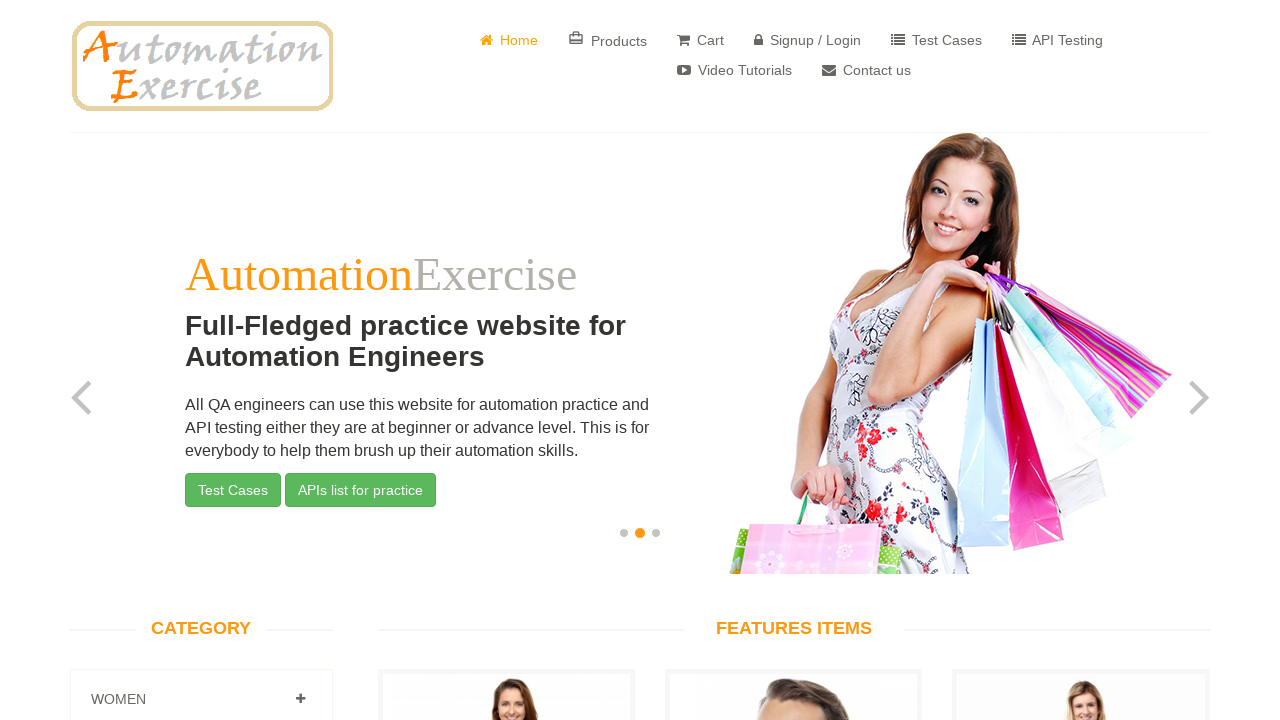